Tests editing a task at Active filter.

Starting URL: https://todomvc4tasj.herokuapp.com/

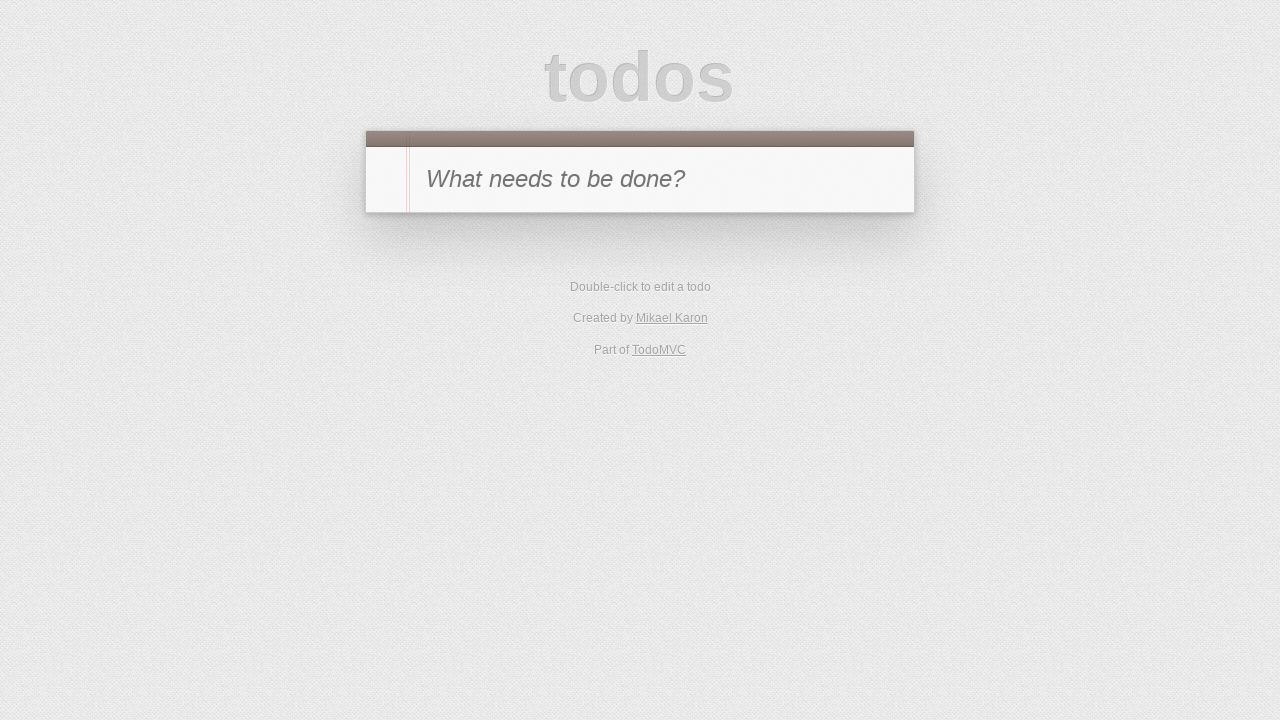

Set up active task via localStorage
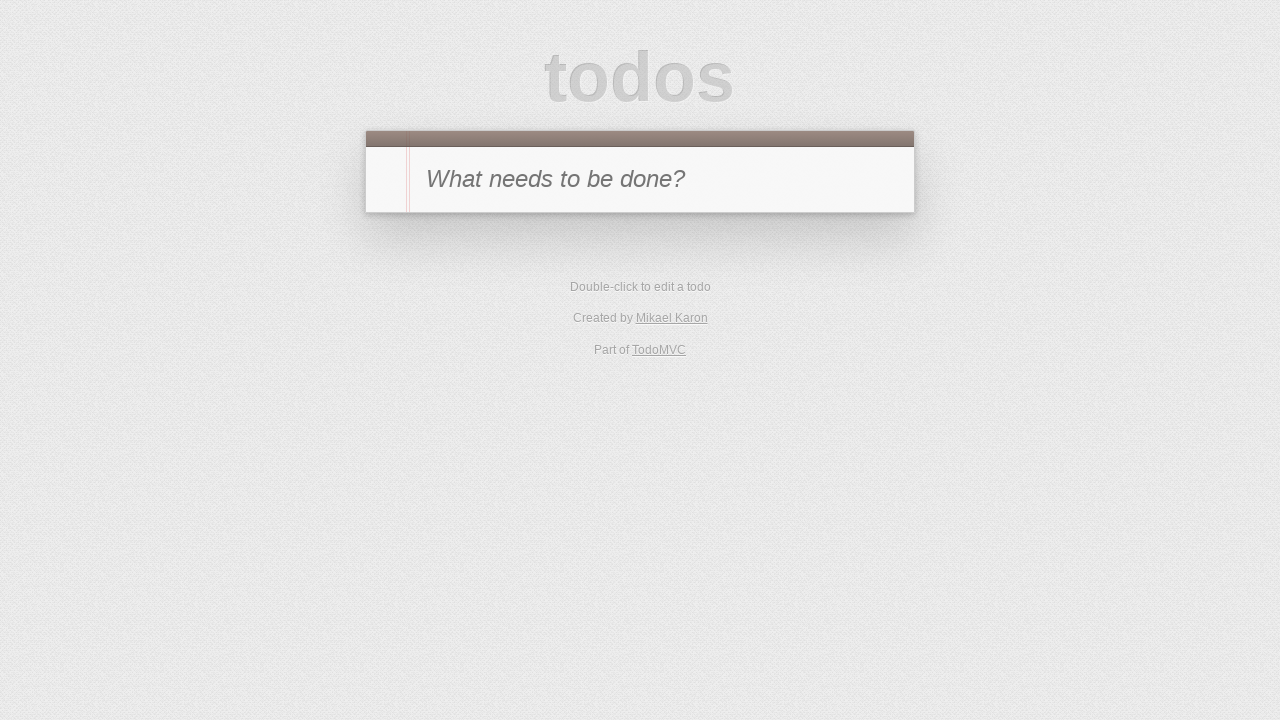

Reloaded page to apply localStorage changes
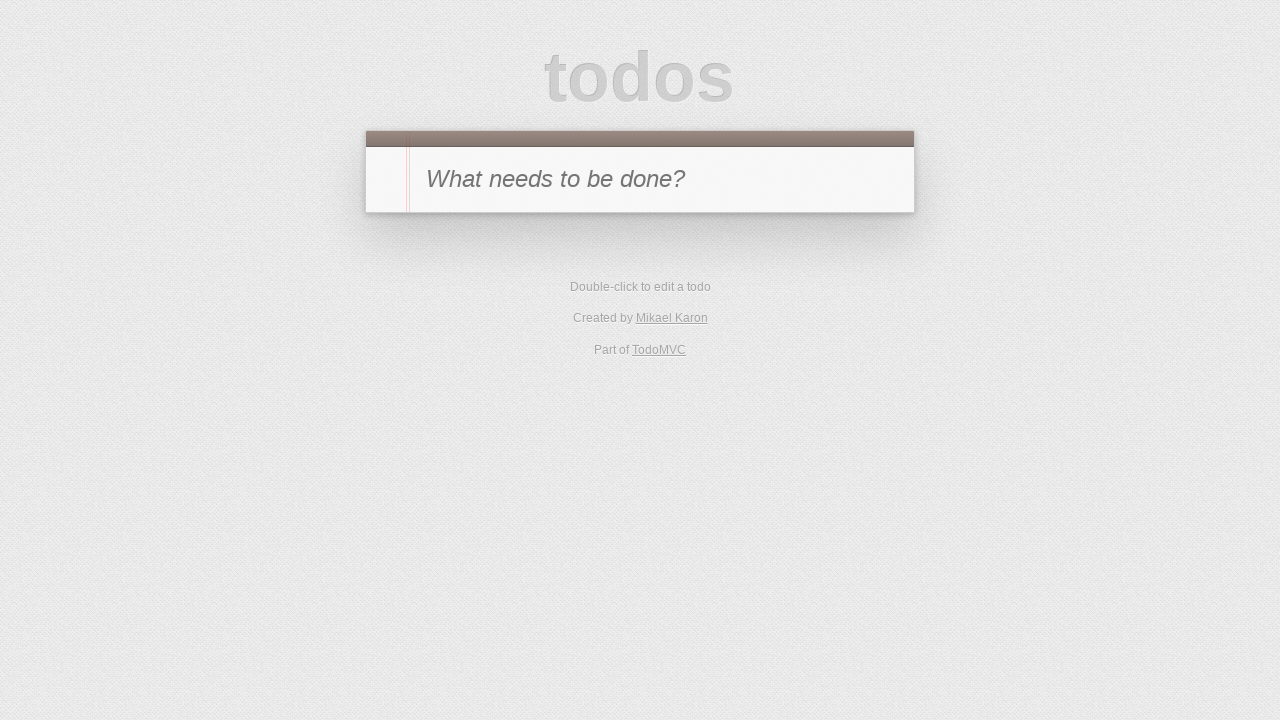

Clicked Active filter to view active tasks at (614, 291) on text=Active
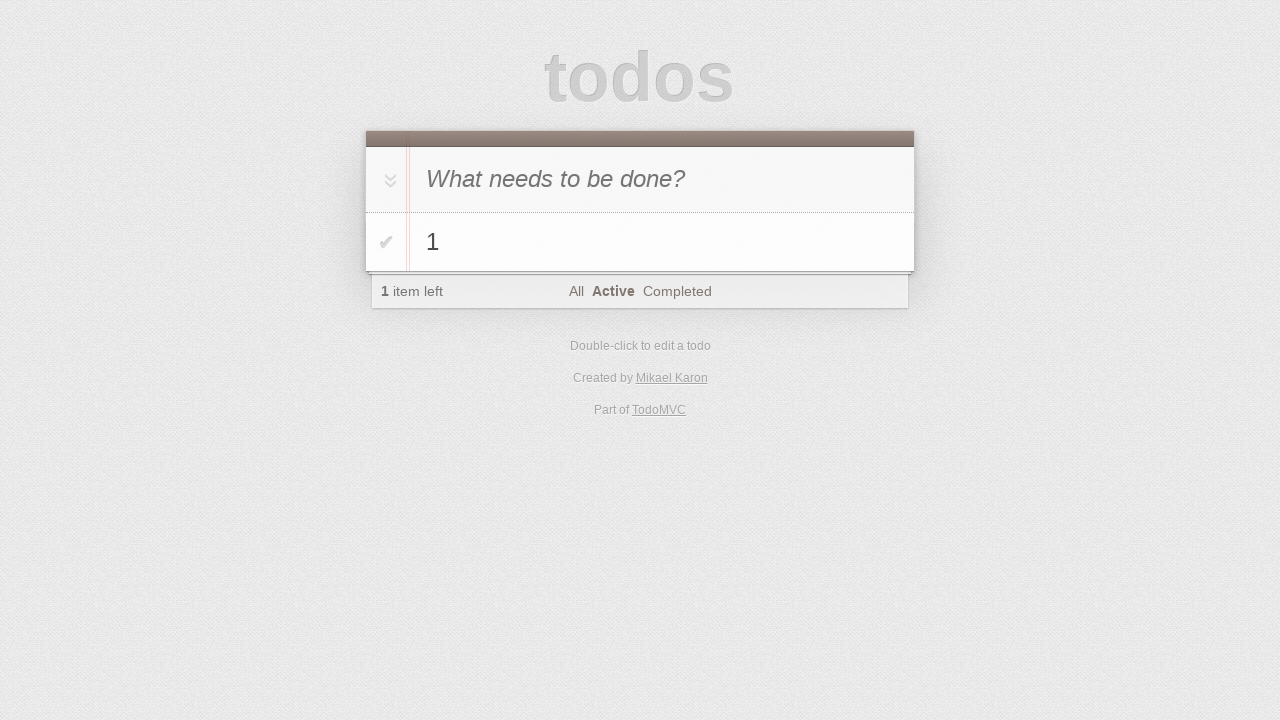

Double-clicked task '1' to enter edit mode at (640, 242) on #todo-list li:has-text('1')
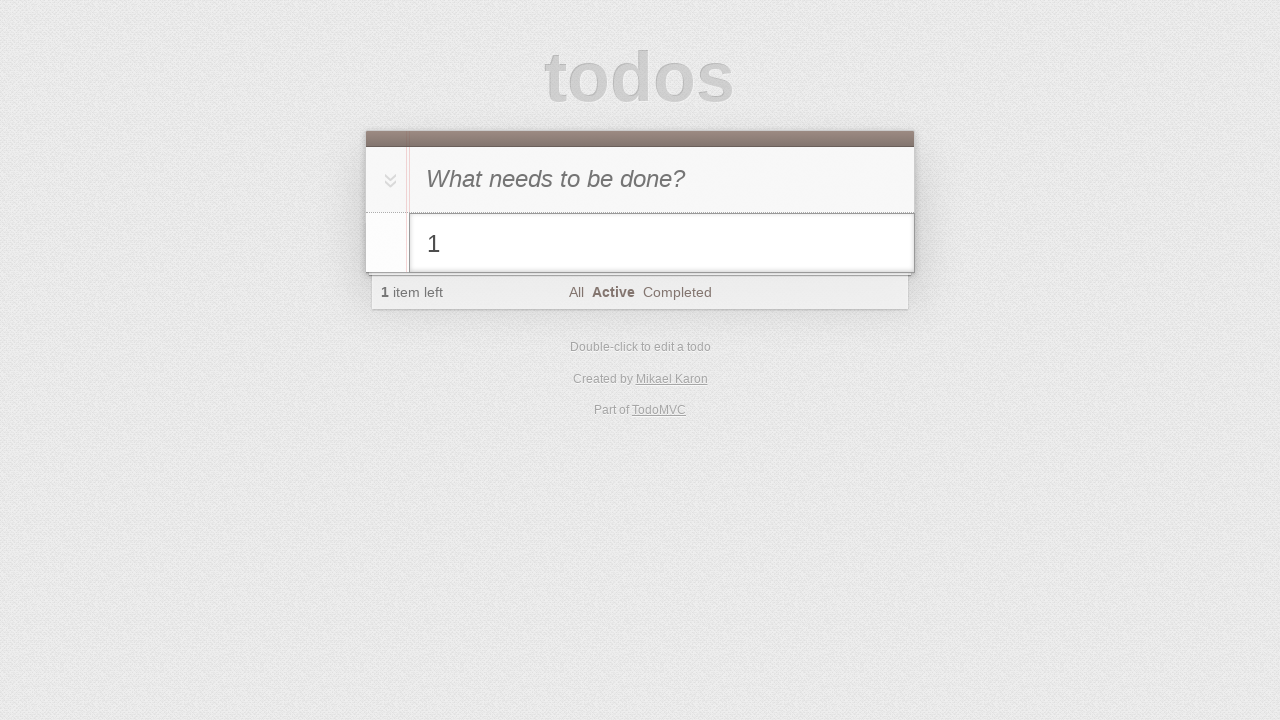

Filled edit field with new task text '1 edited' on #todo-list li.editing .edit
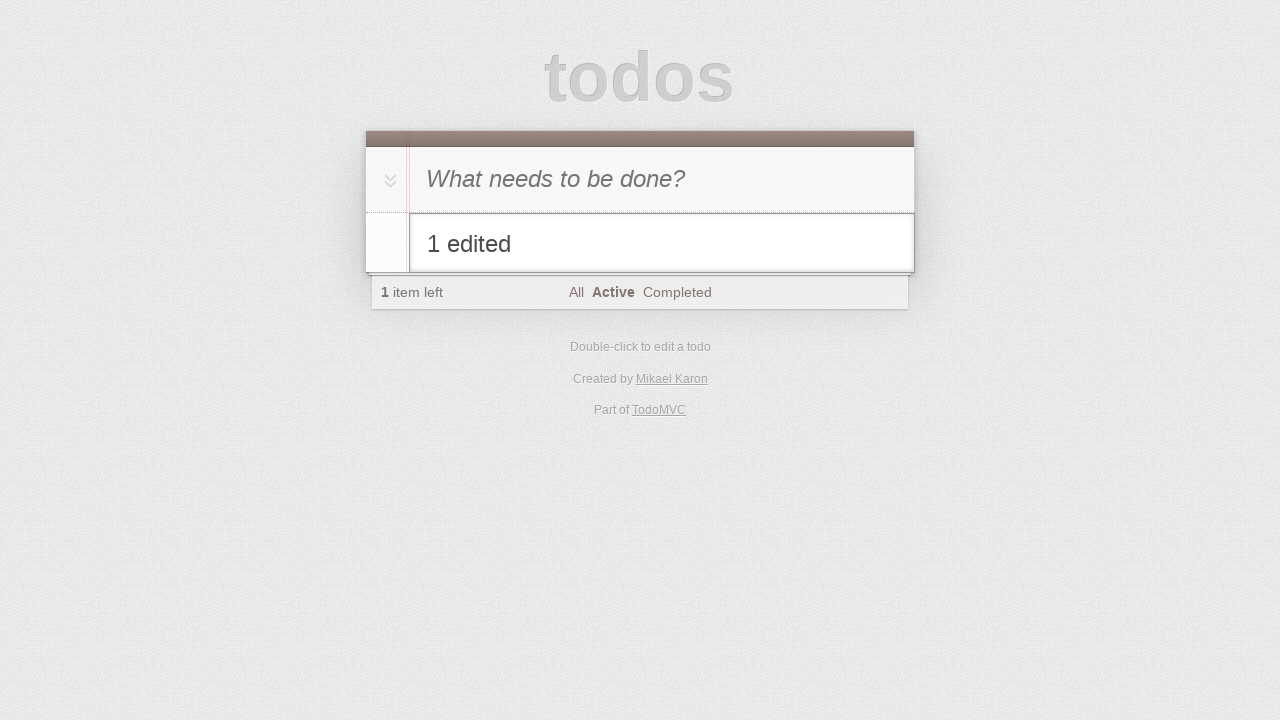

Pressed Enter to save edited task on #todo-list li.editing .edit
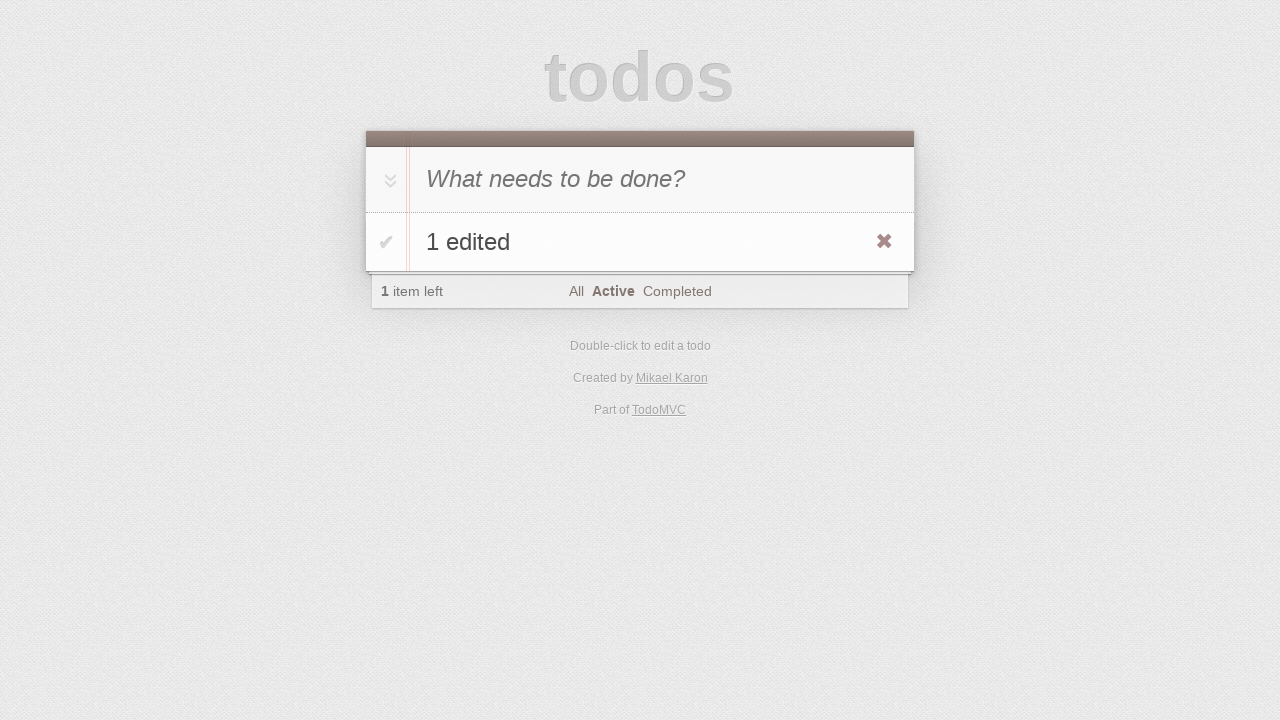

Verified edited task '1 edited' appears in task list
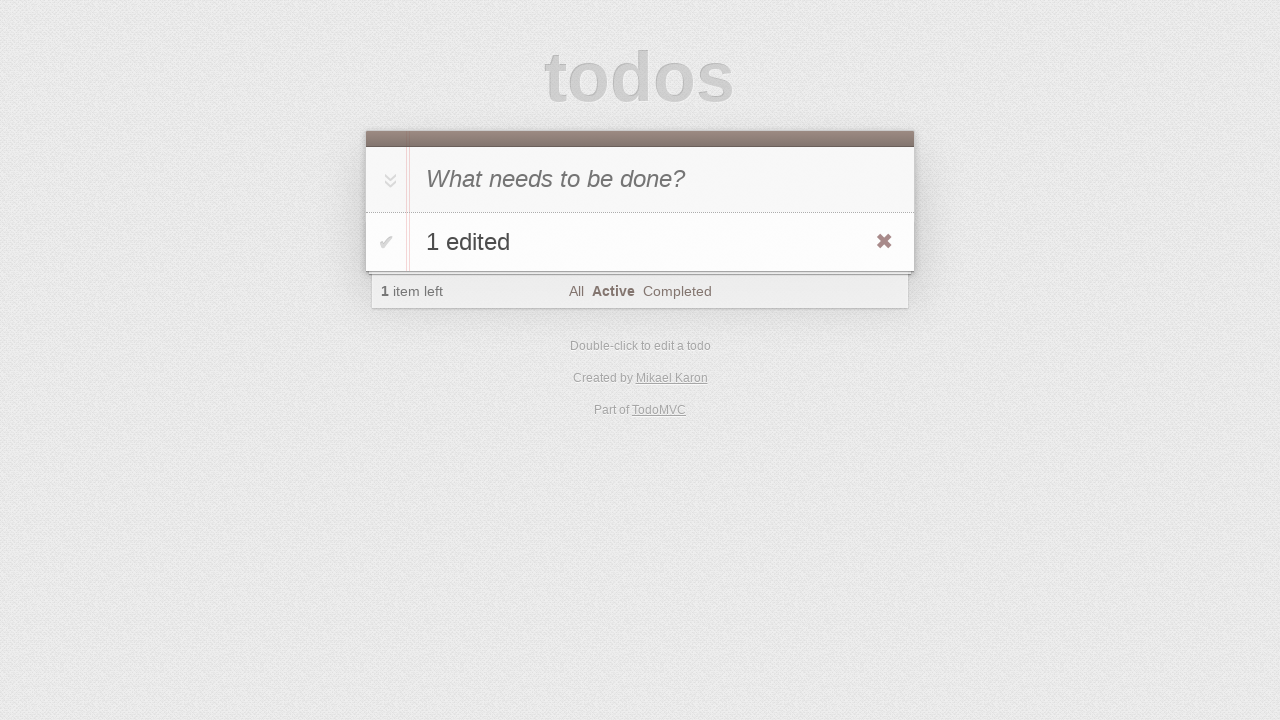

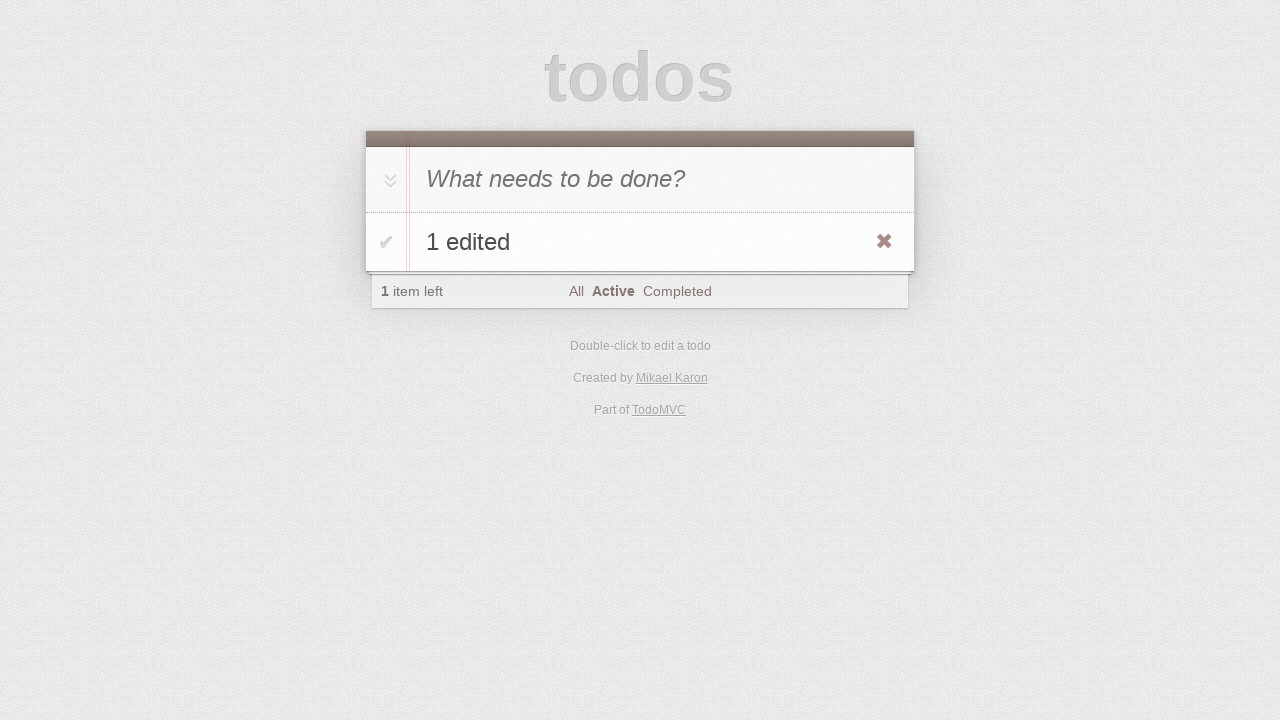